Tests adding a single todo item to the TodoMVC React app and verifies it appears in the list

Starting URL: https://todomvc.com/examples/react/dist/

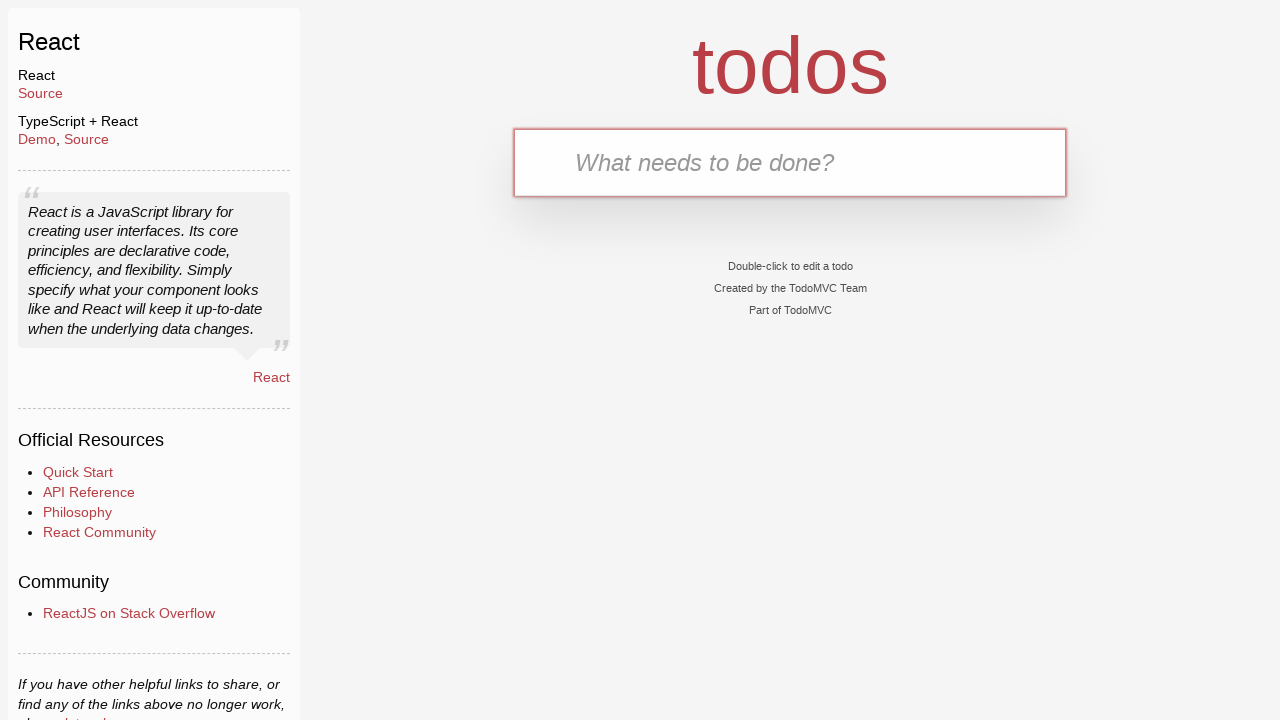

TodoMVC React app loaded and new-todo input field is visible
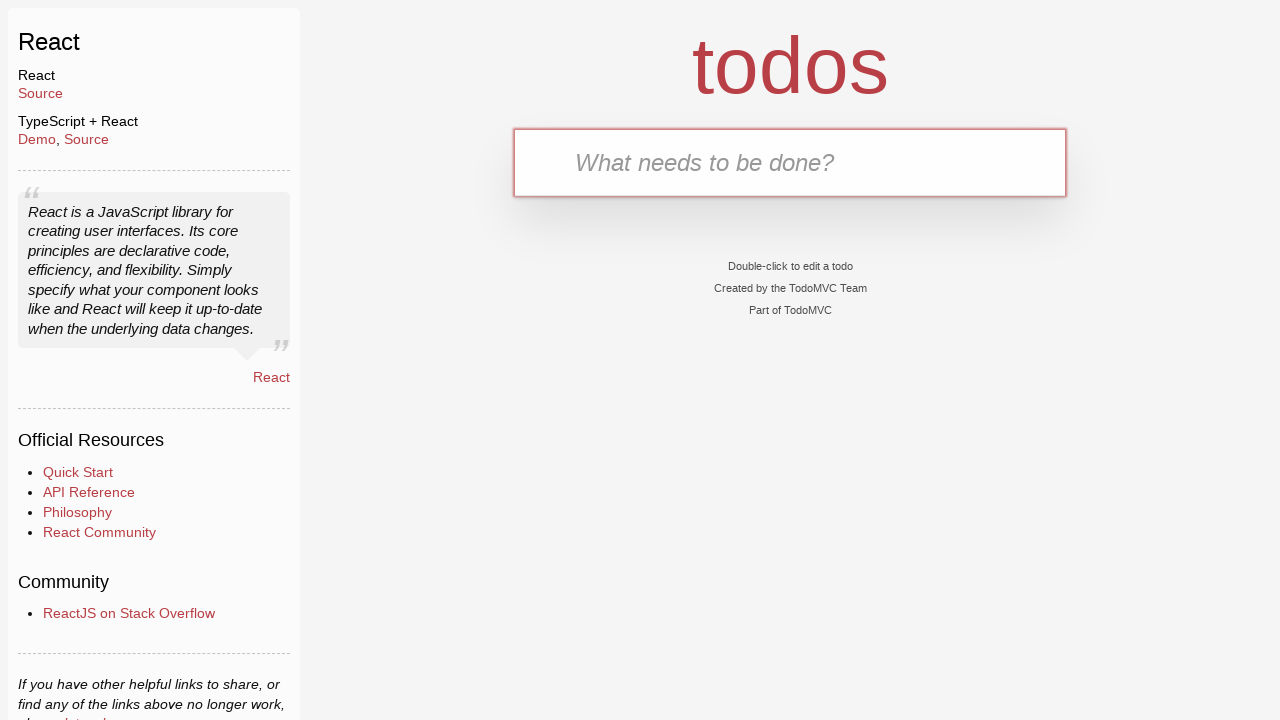

Filled new-todo input with 'Buy milk' on .new-todo
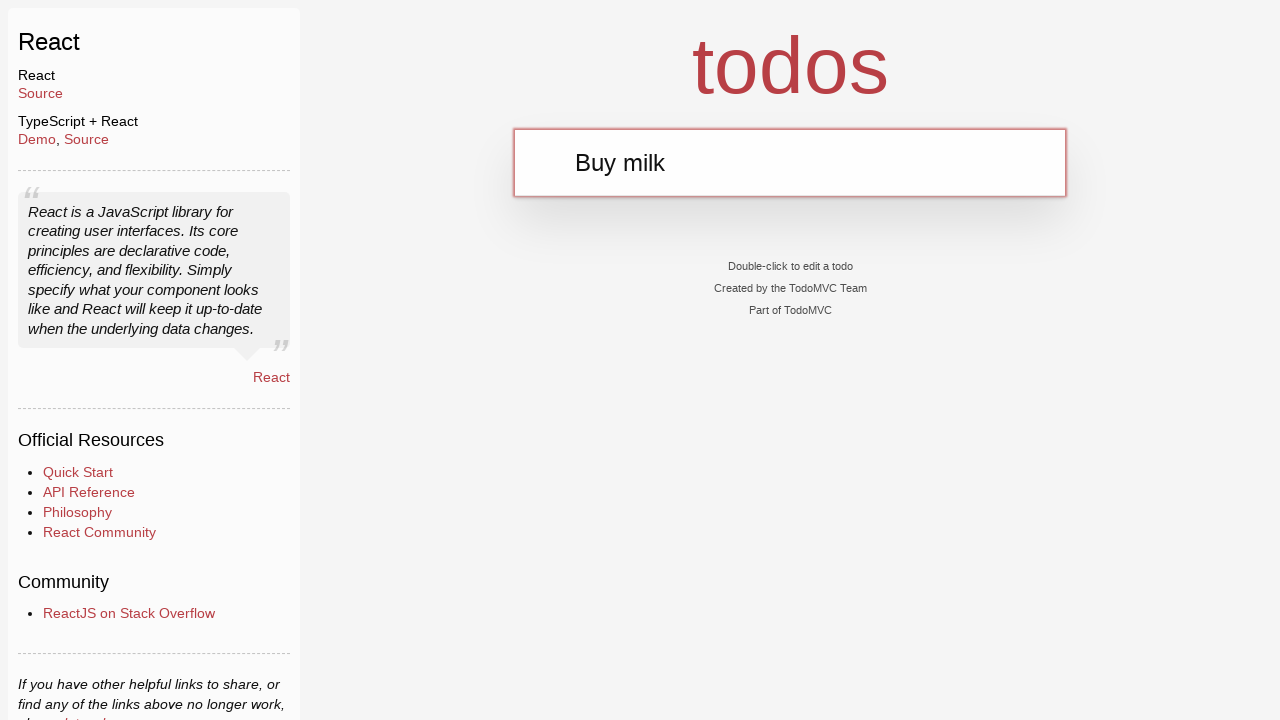

Pressed Enter to submit the new todo item on .new-todo
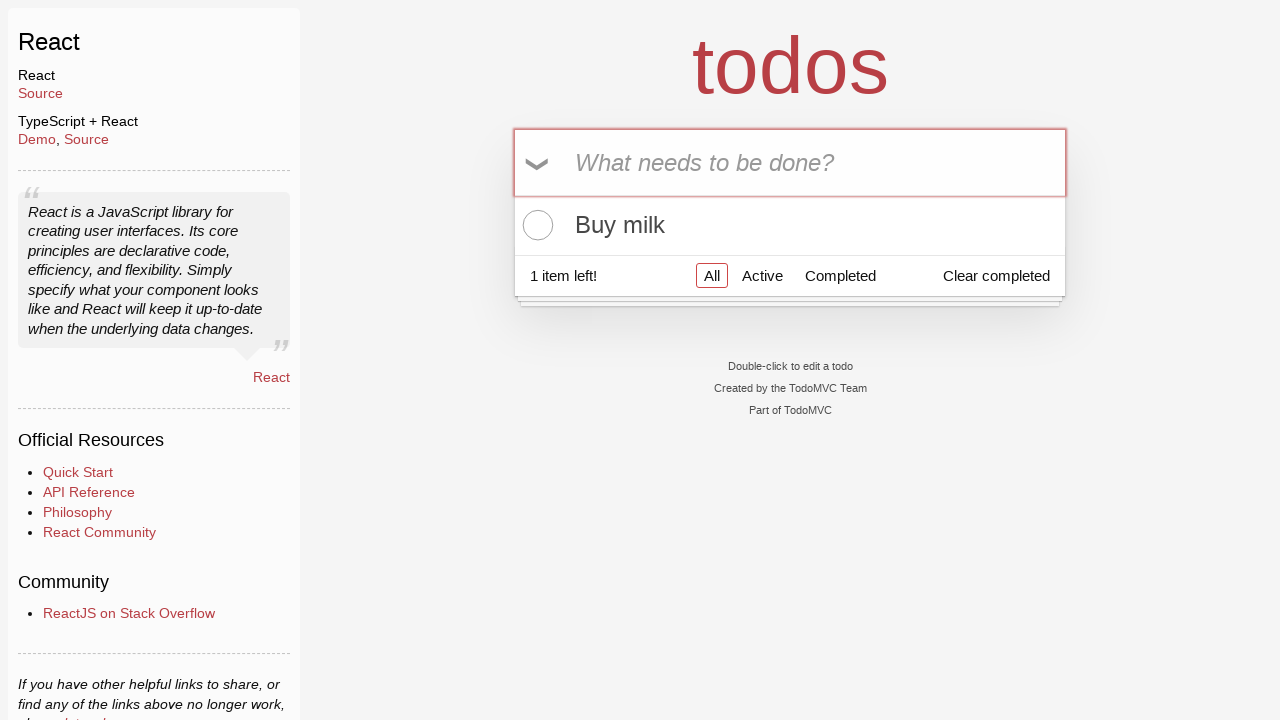

Todo item appeared in the todo list
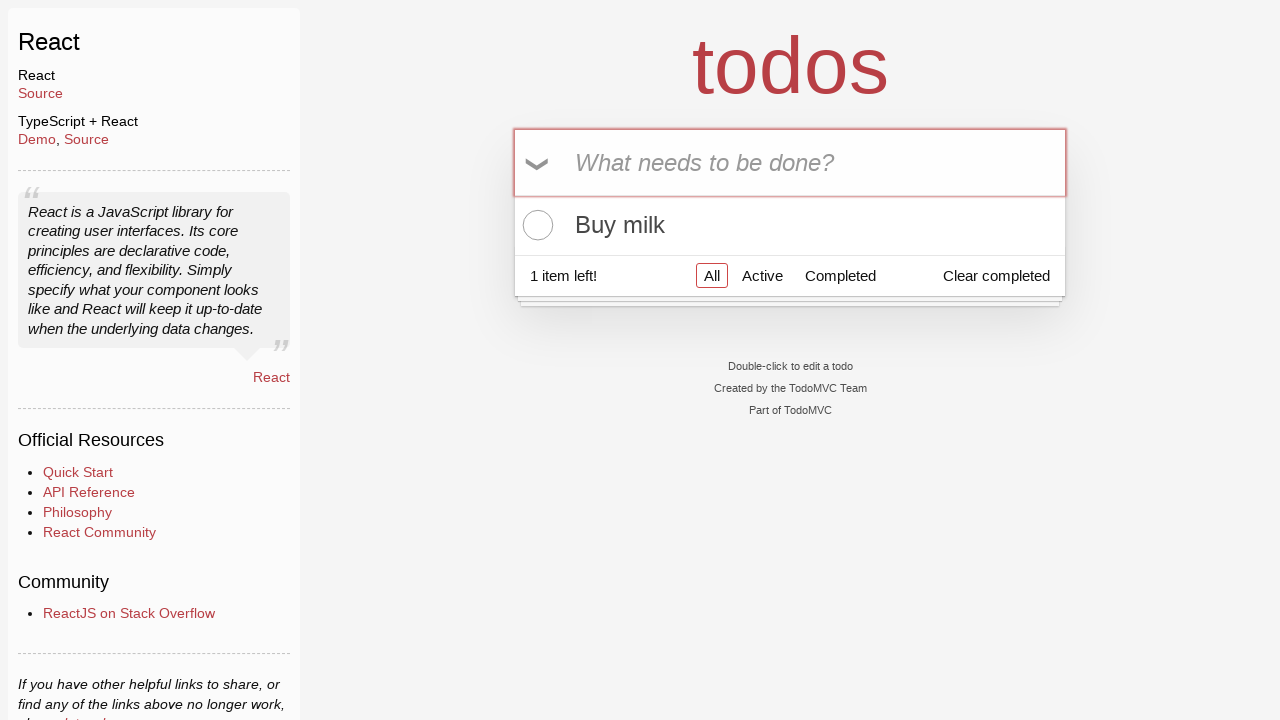

Located all todo items in the list
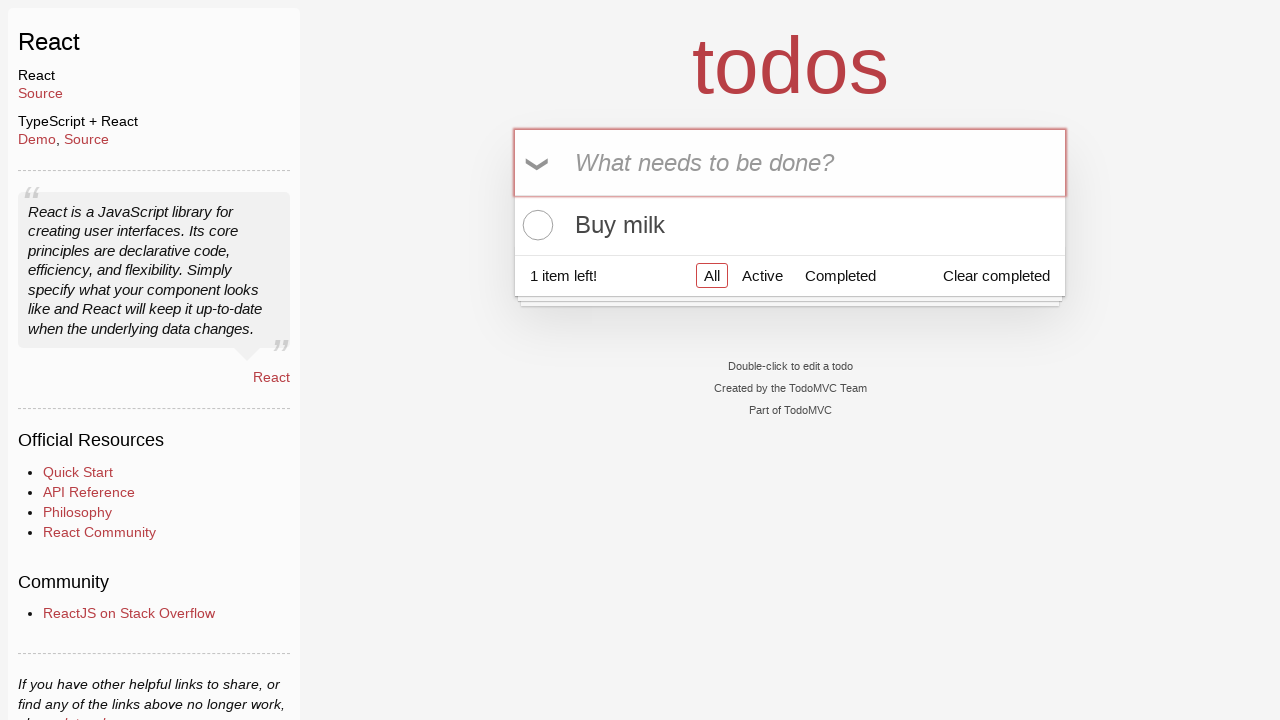

Verified that exactly one todo item exists in the list
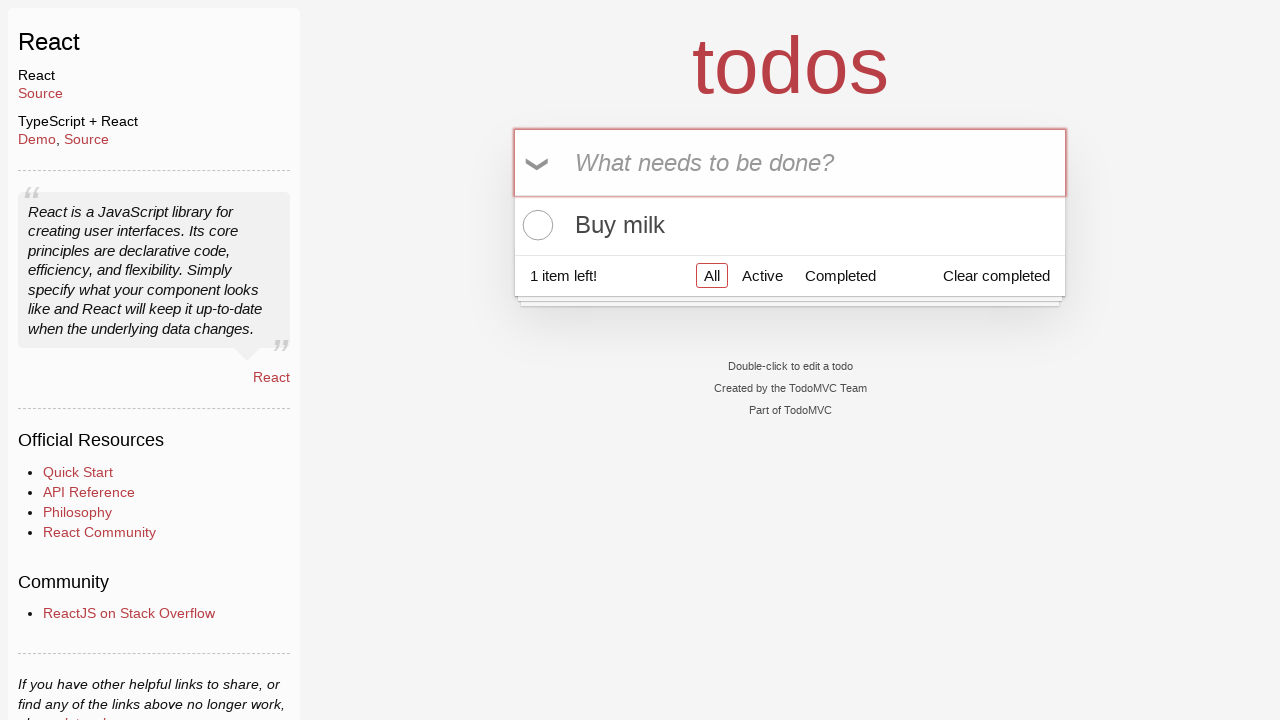

Verified that the todo item text is 'Buy milk'
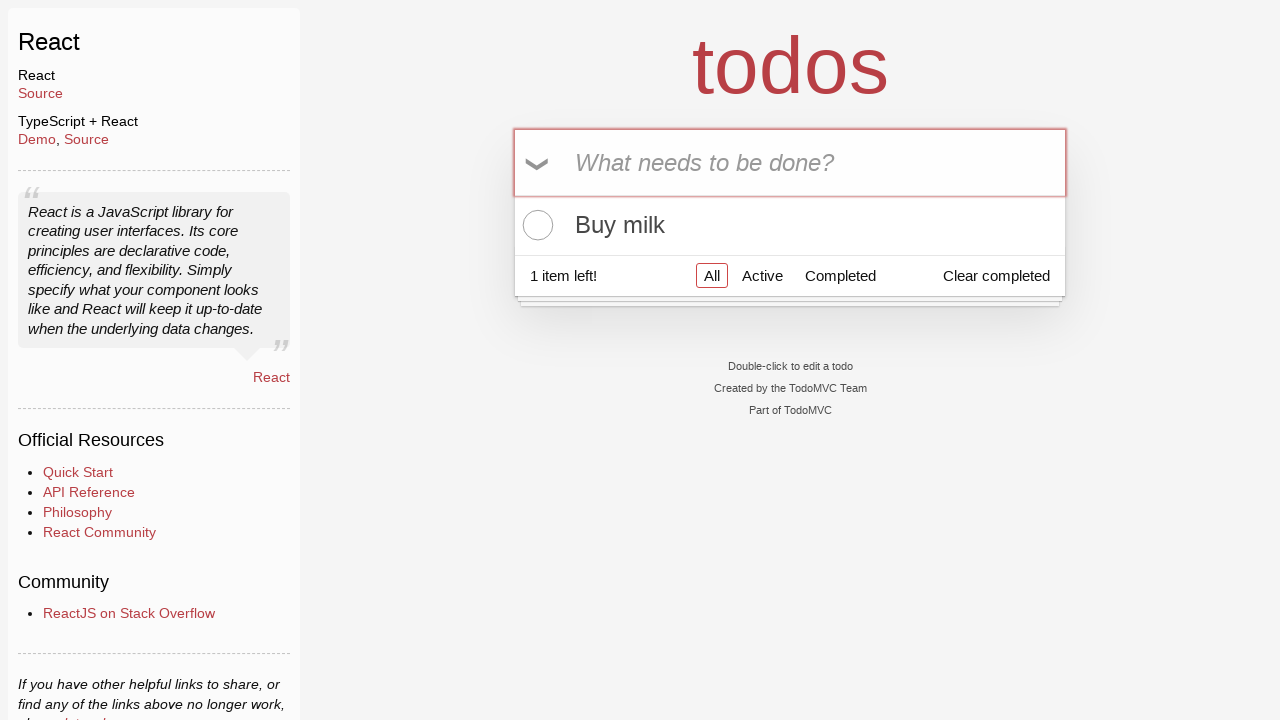

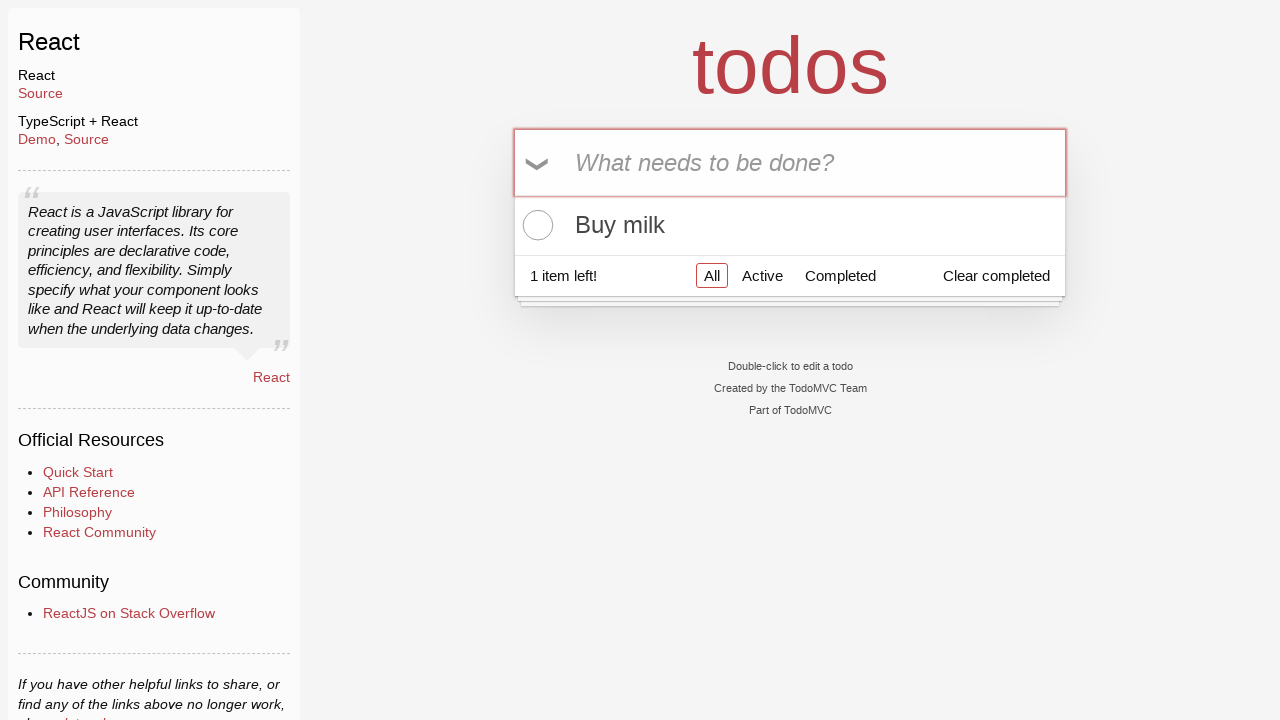